Tests finding an element by name attribute and retrieving its "id" and "value" attributes

Starting URL: https://acctabootcamp.github.io/site/examples/locators

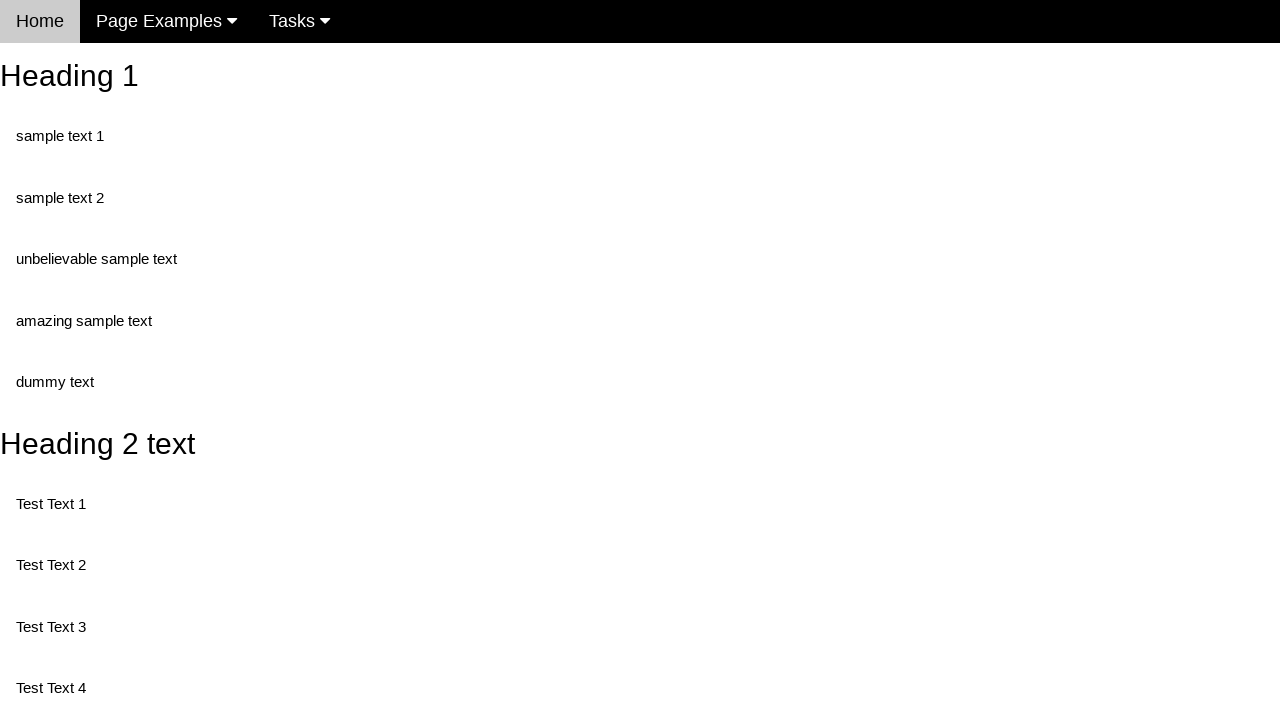

Navigated to locators example page
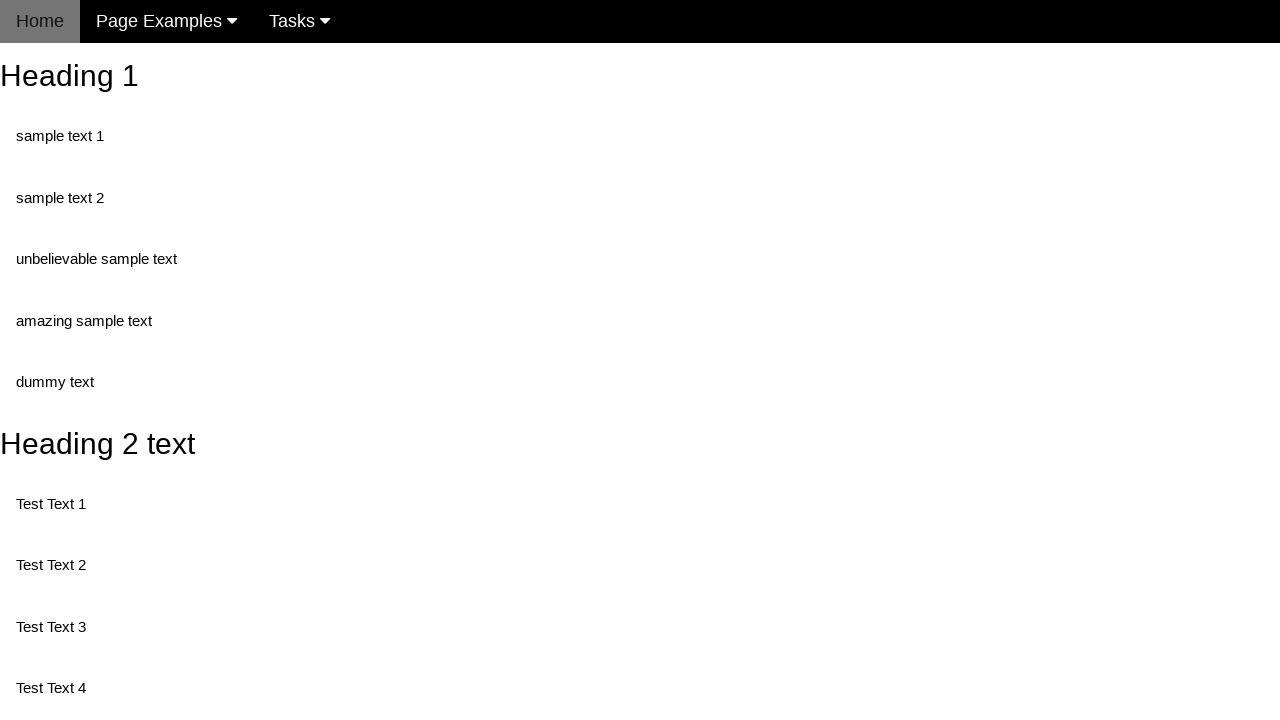

Located element with name attribute 'randomButton2'
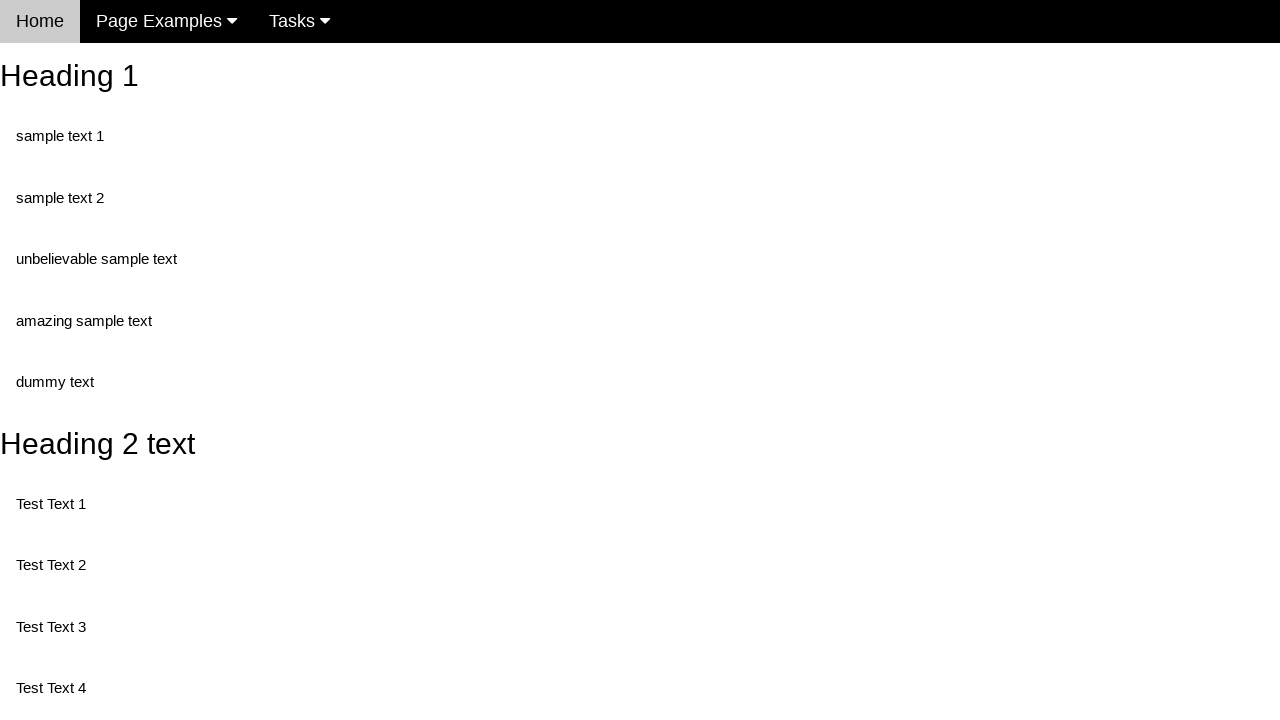

Retrieved 'id' attribute from element
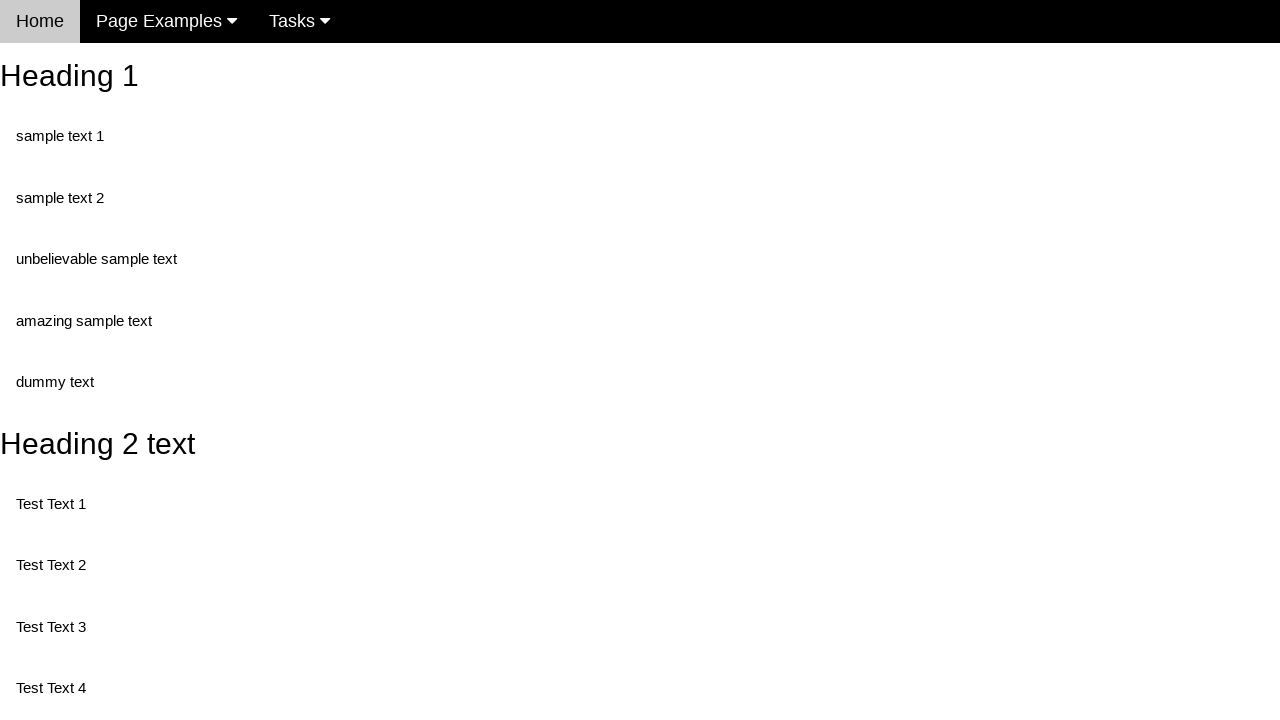

Retrieved 'value' attribute from element
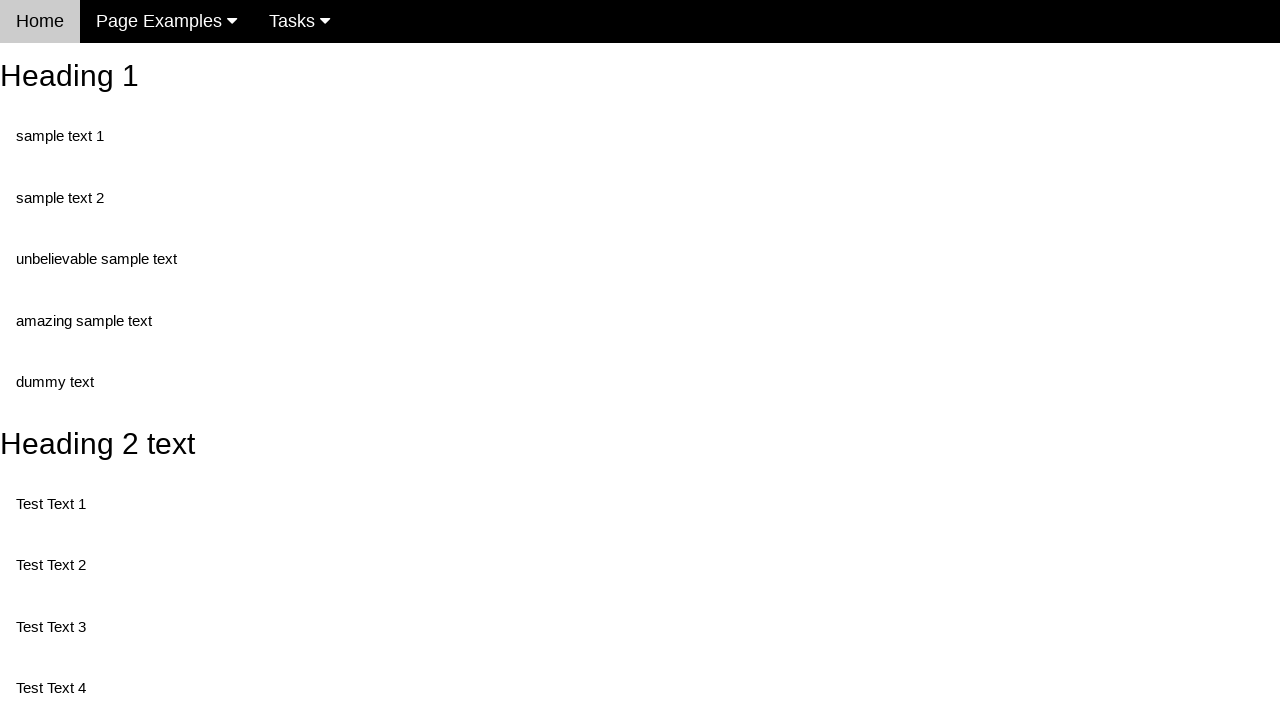

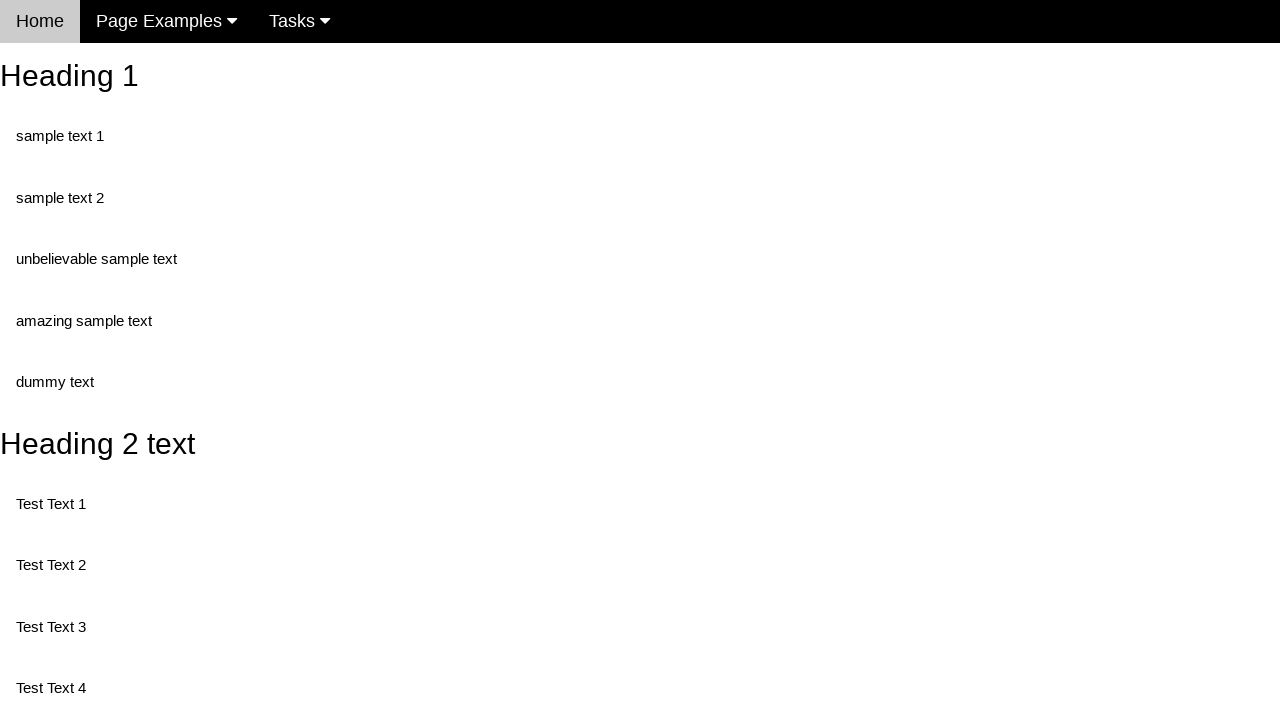